Clicks on the departure dropdown

Starting URL: https://blazedemo.com/

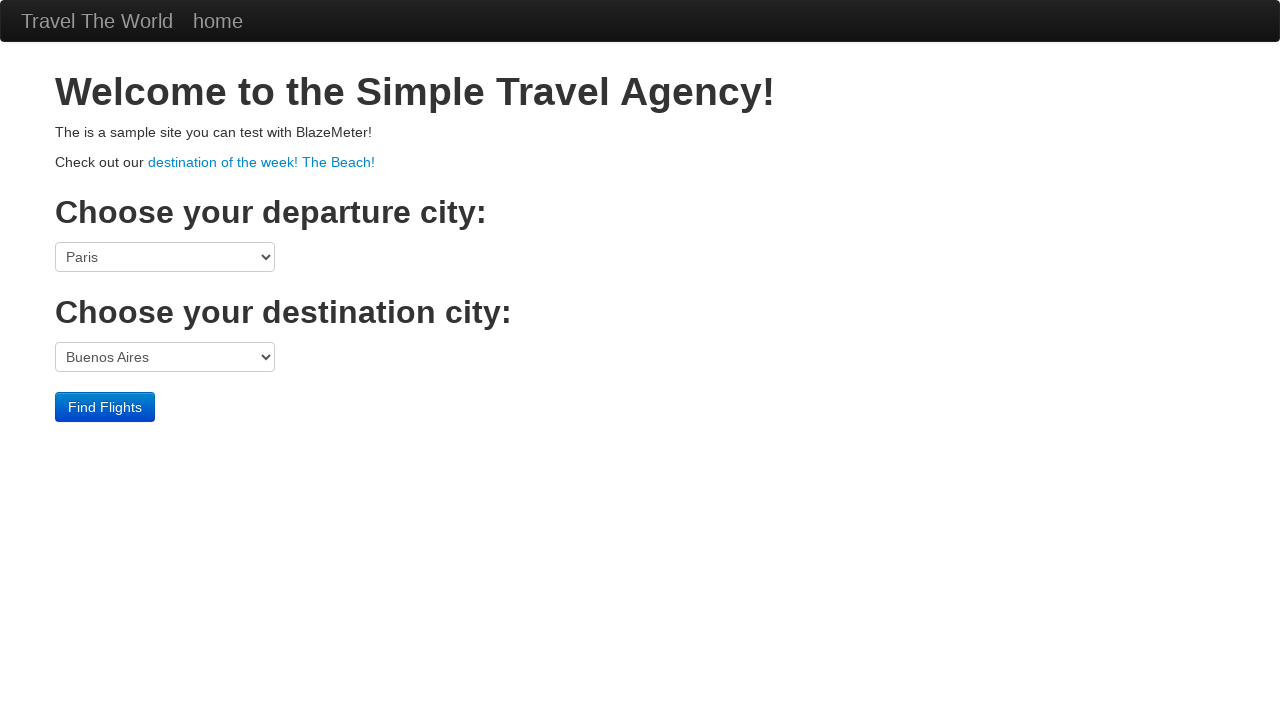

Clicked on the departure dropdown at (165, 257) on select[name='fromPort']
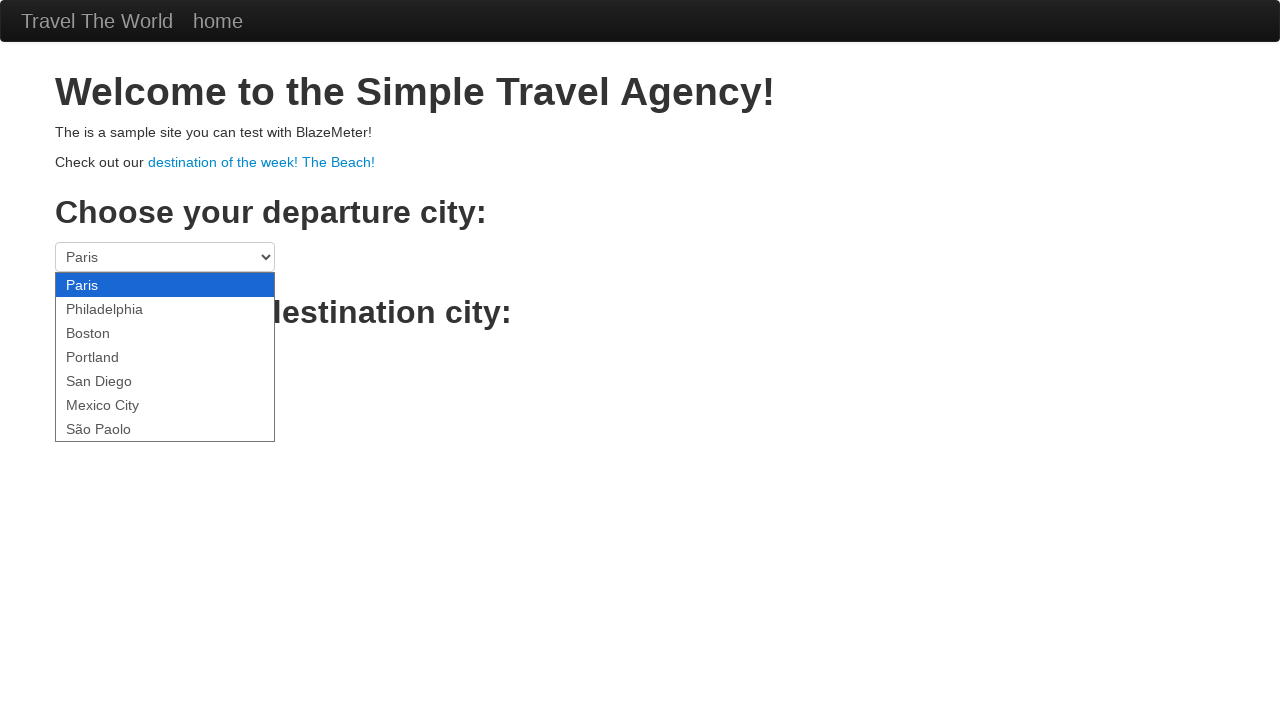

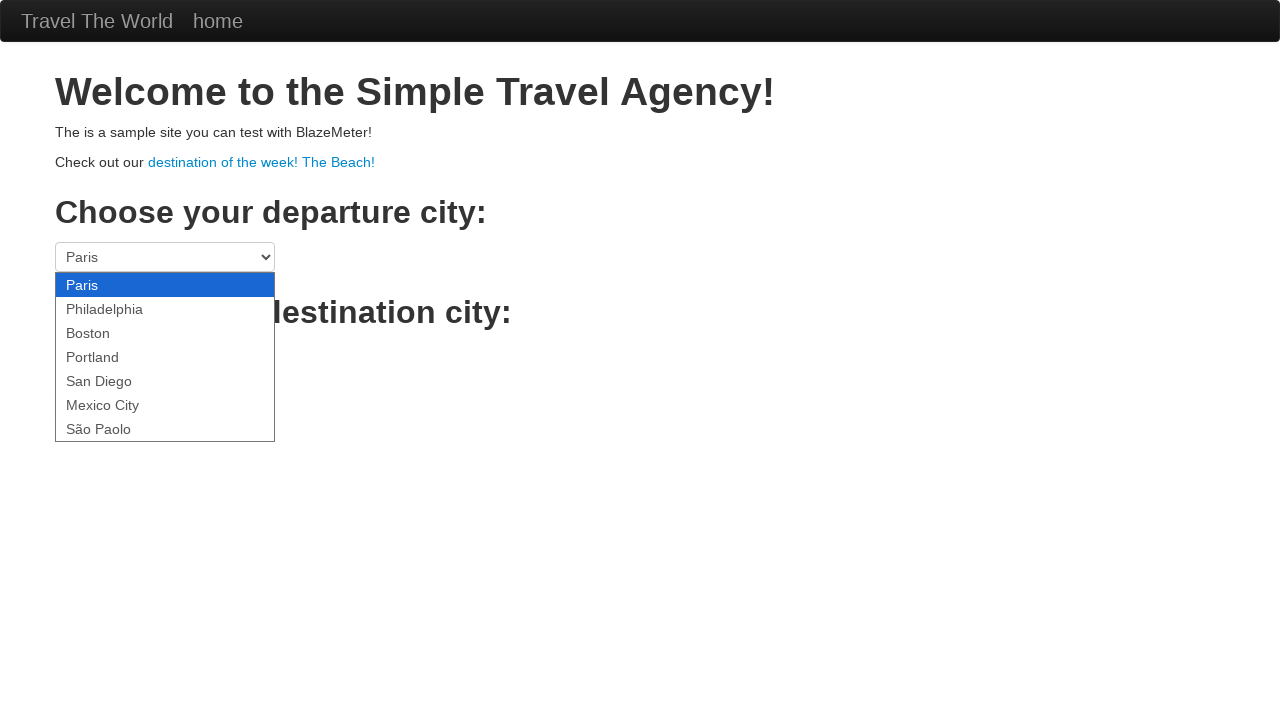